Tests dropdown functionality on a sandbox demo page by locating a dropdown element and verifying its properties. The script interacts with dropdown controls on a public testing sandbox.

Starting URL: https://sandbox.mabl.com/dropdowns

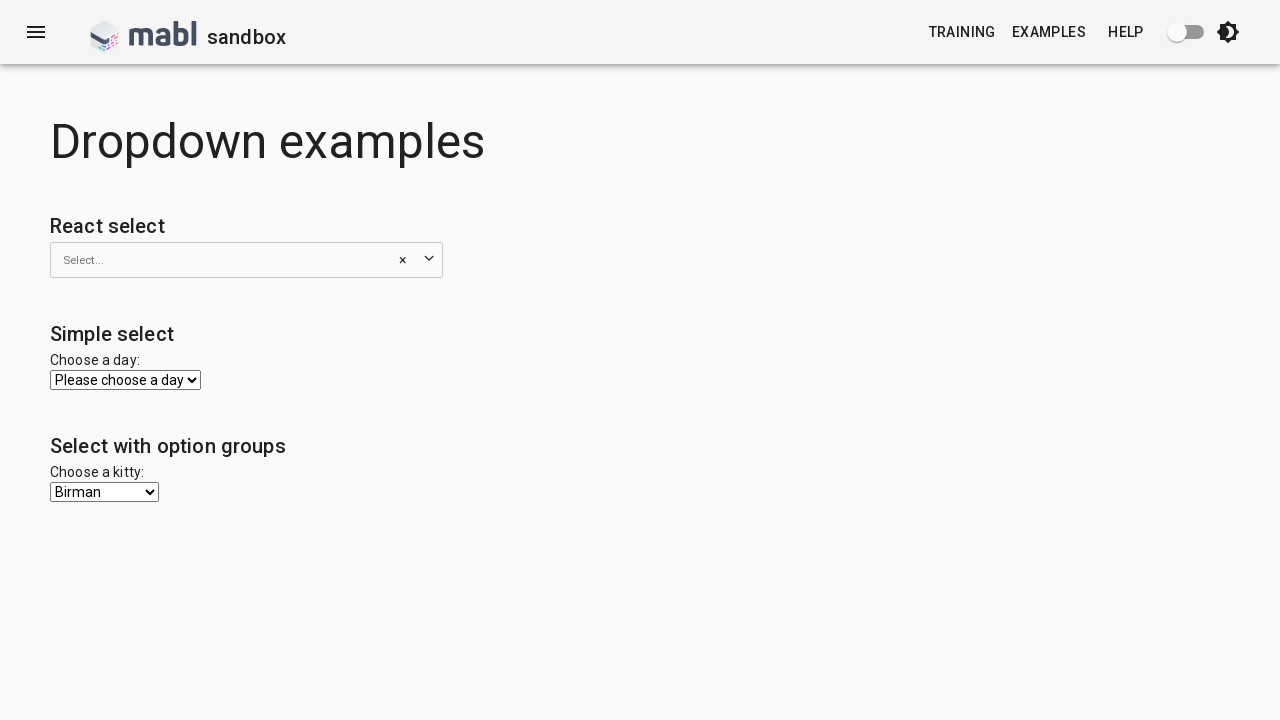

Waited for page to load with networkidle state
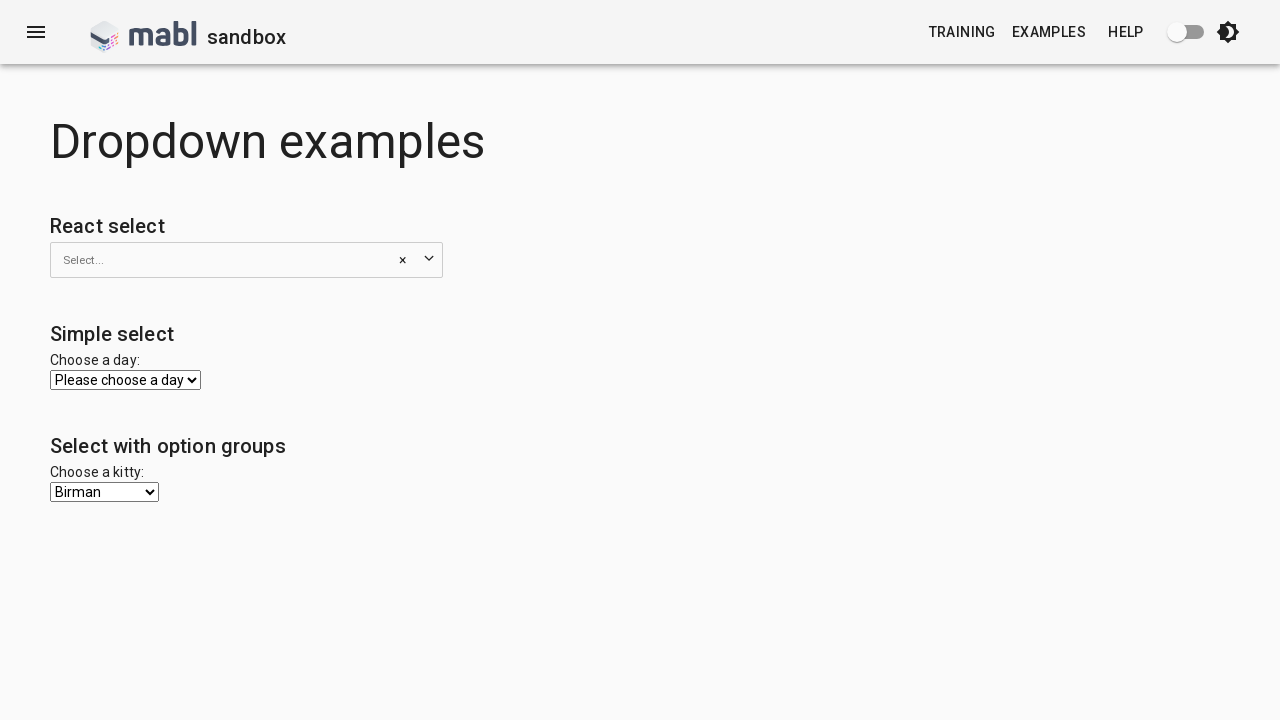

Located the first dropdown select element
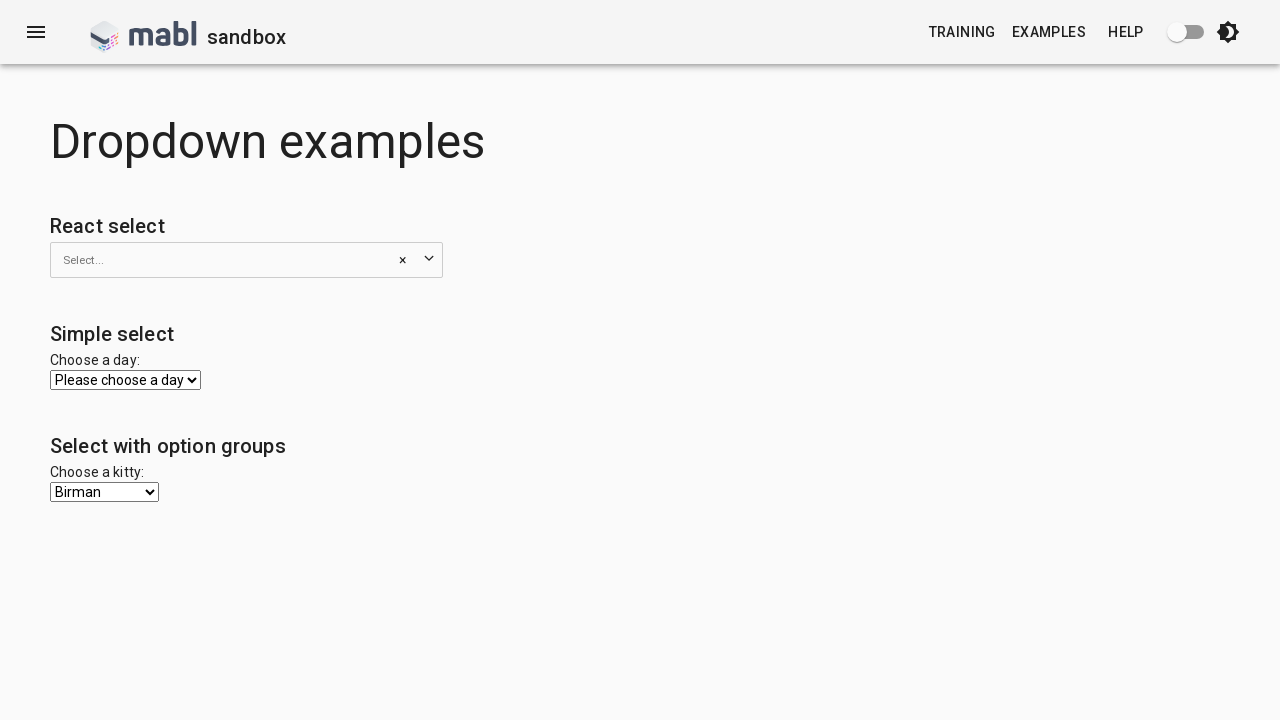

Verified dropdown is visible
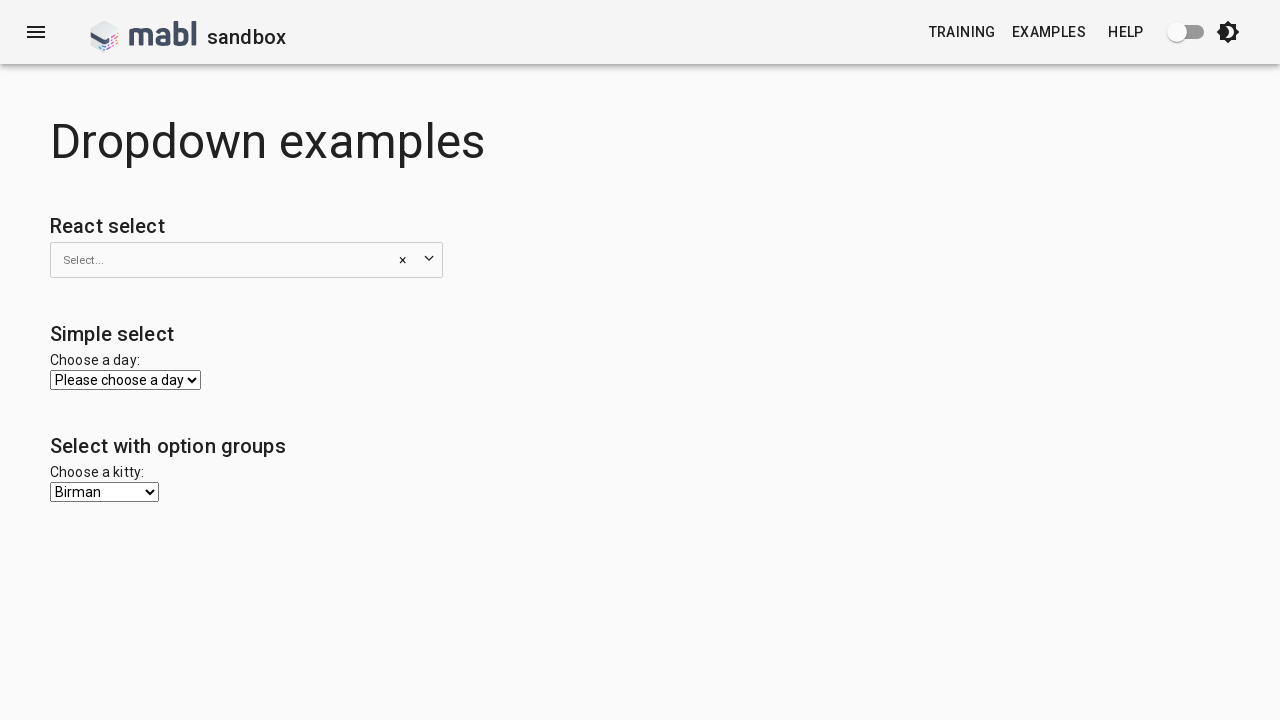

Selected the 4th option (index 3) from dropdown on select >> nth=0
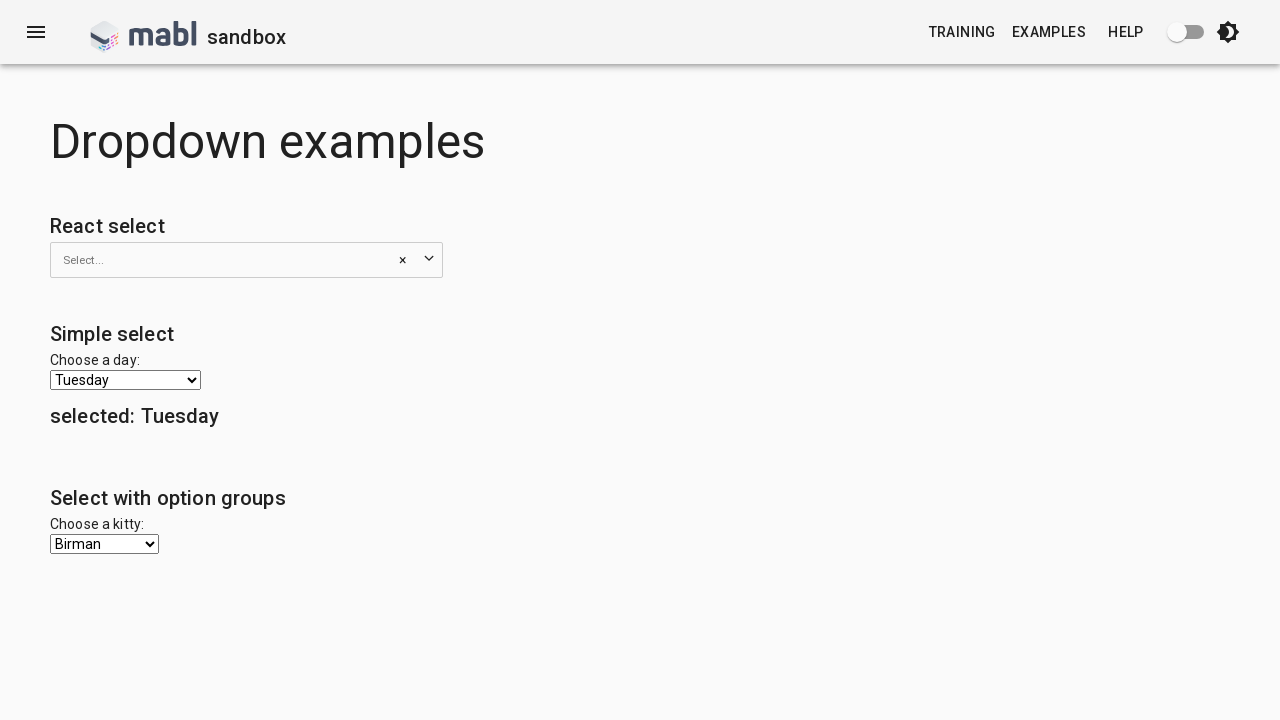

Retrieved all options from dropdown
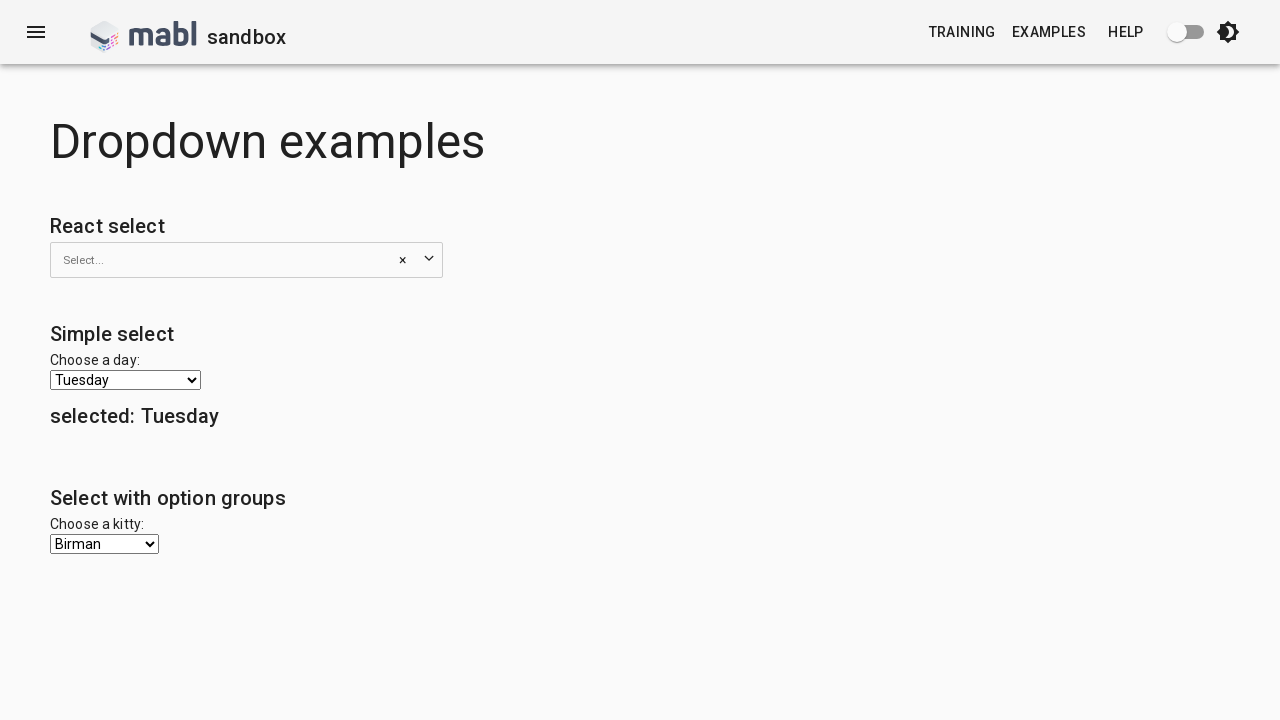

Retrieved text content from dropdown option
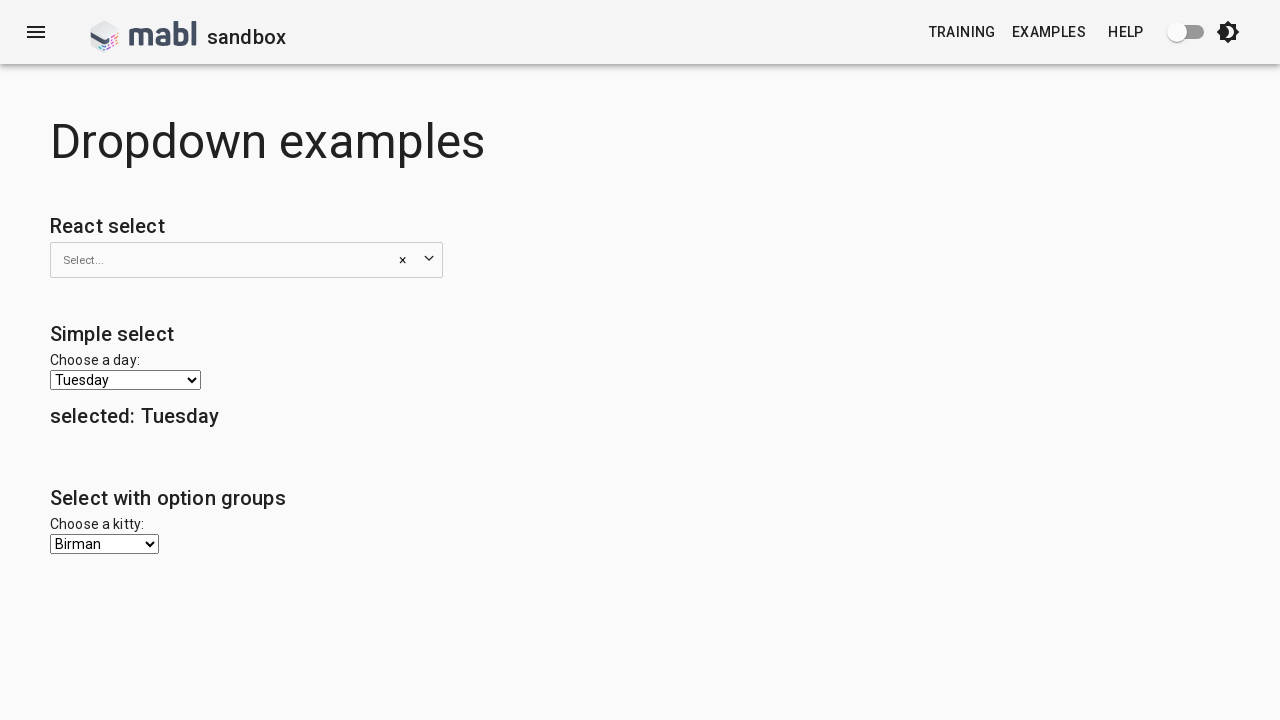

Retrieved text content from dropdown option
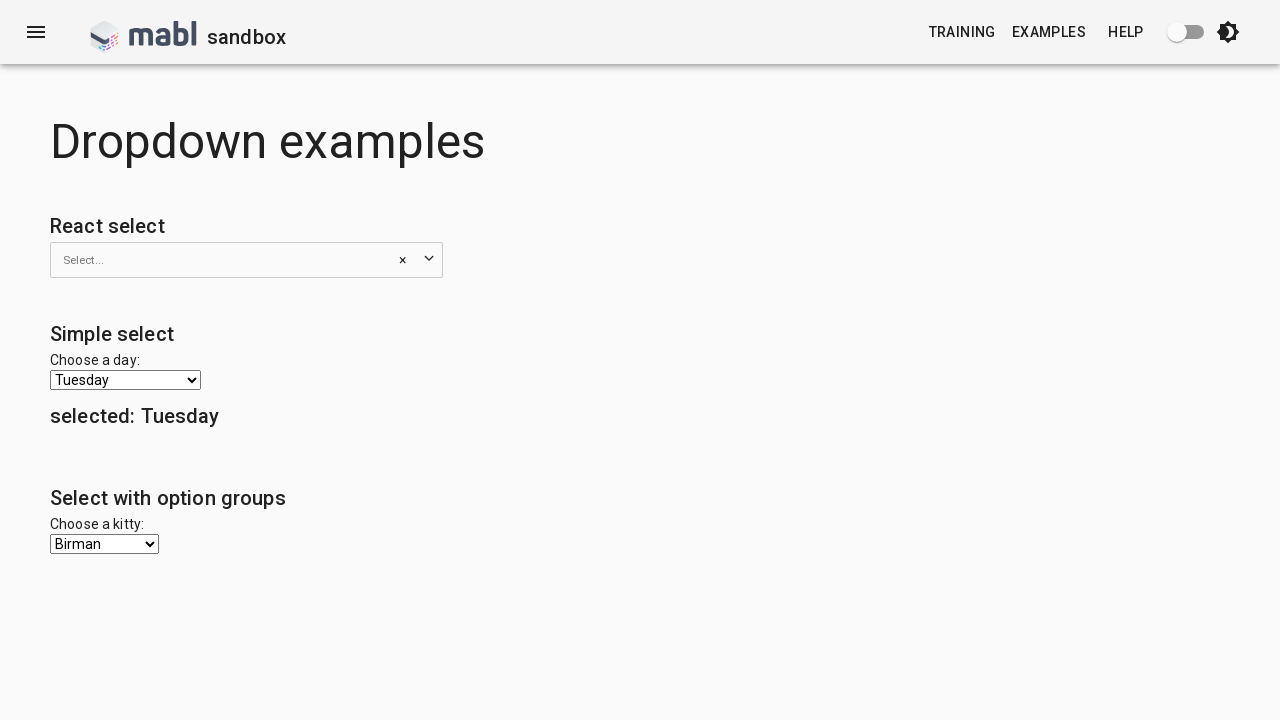

Retrieved text content from dropdown option
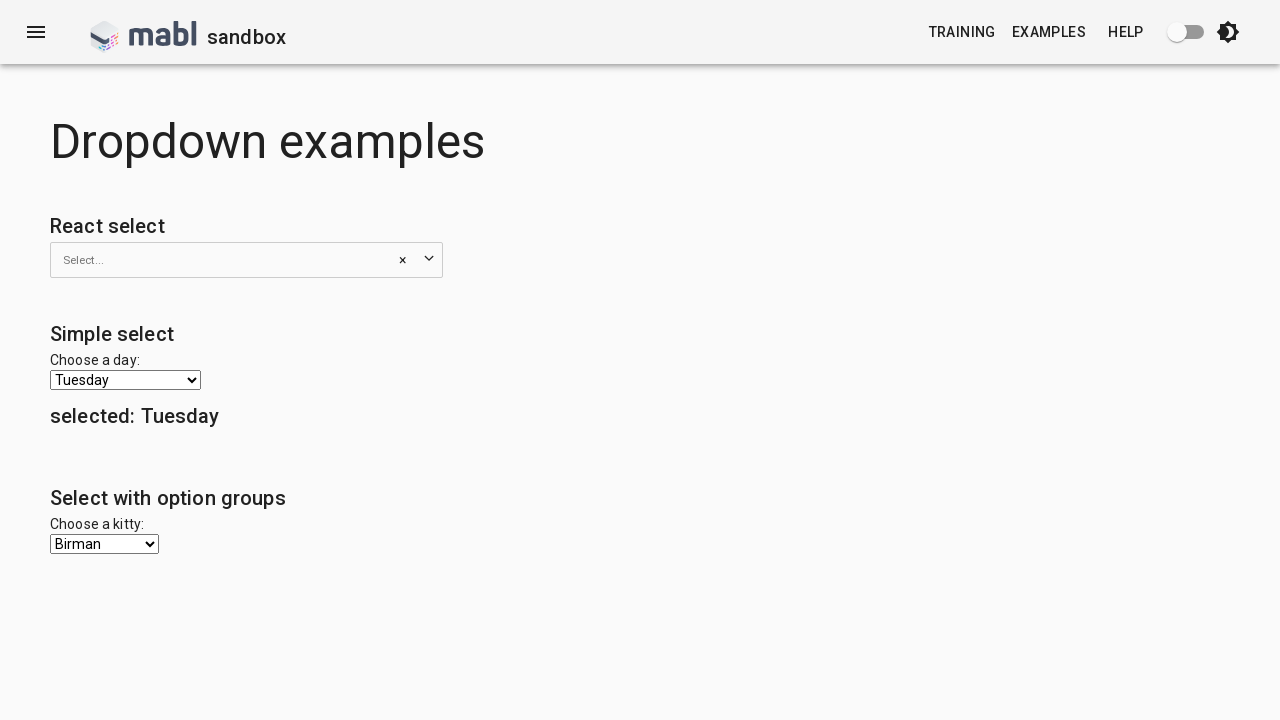

Retrieved text content from dropdown option
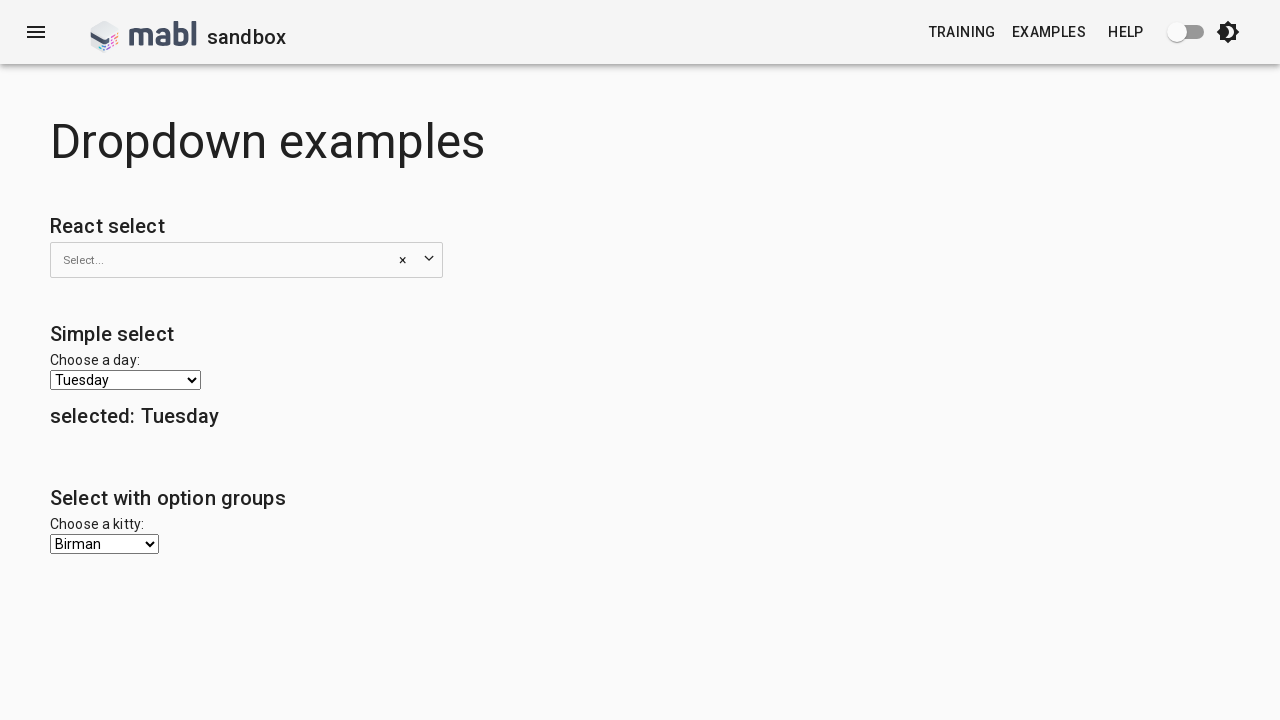

Retrieved text content from dropdown option
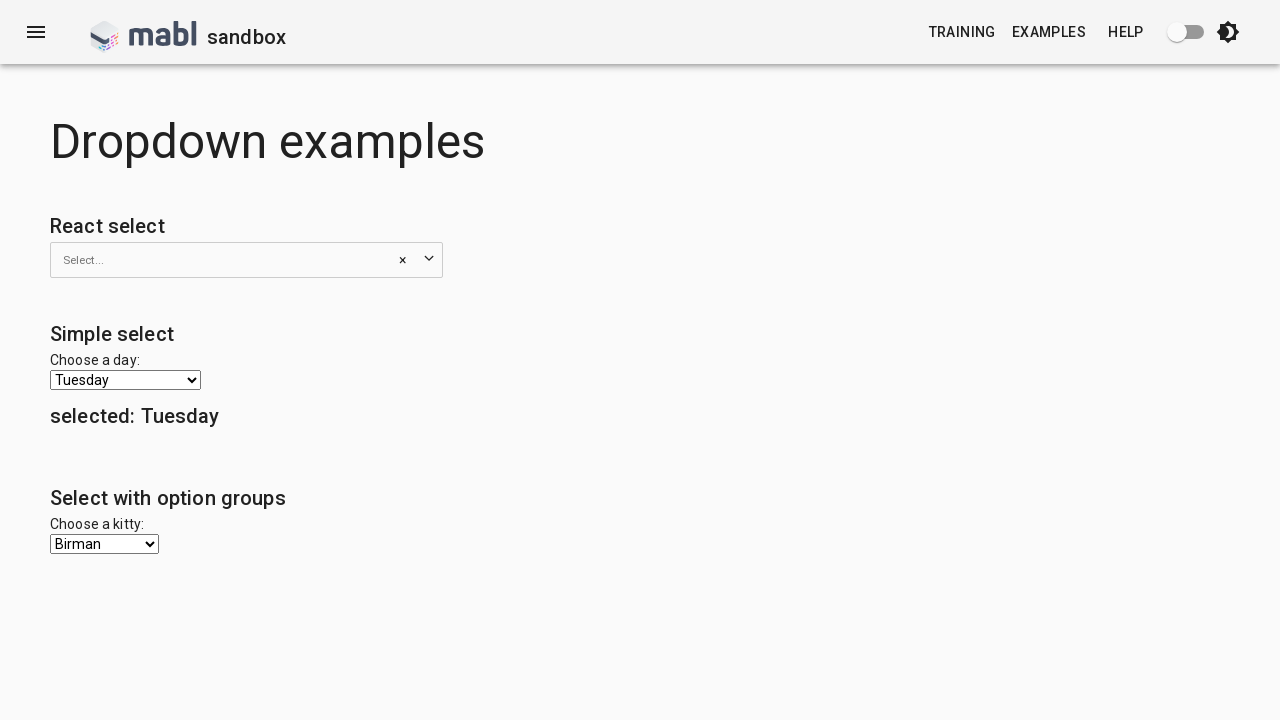

Retrieved text content from dropdown option
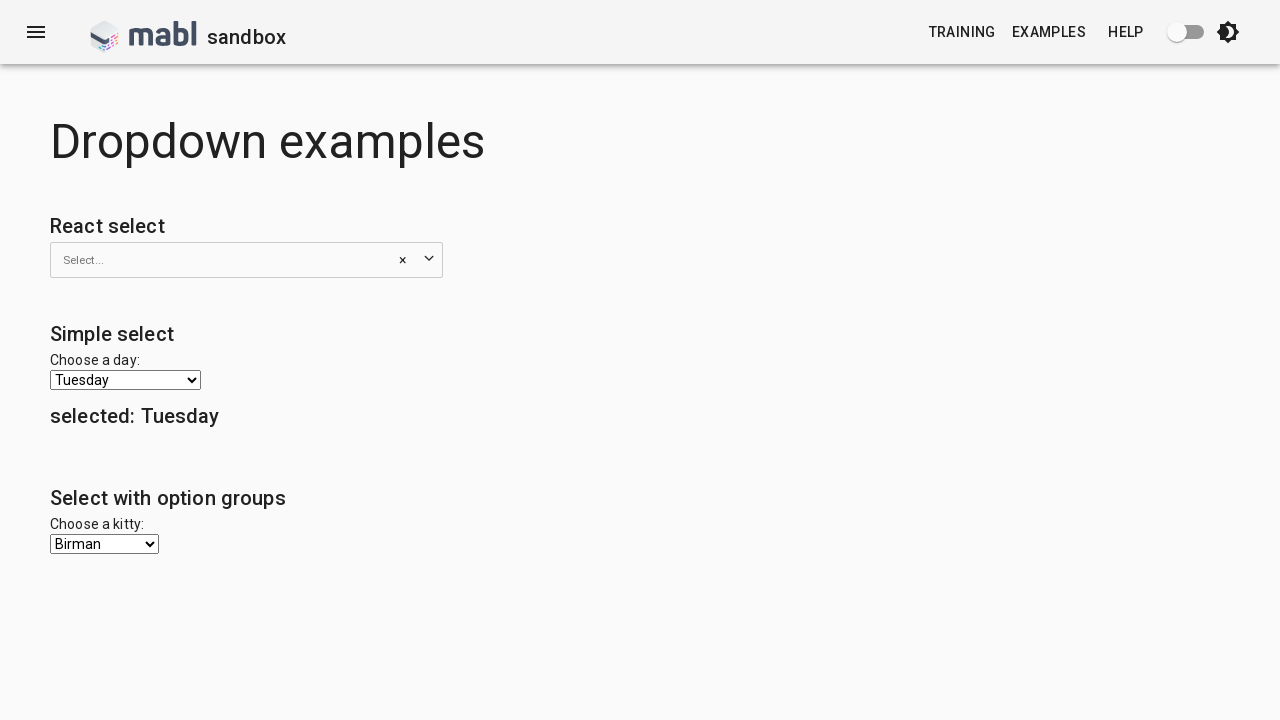

Retrieved text content from dropdown option
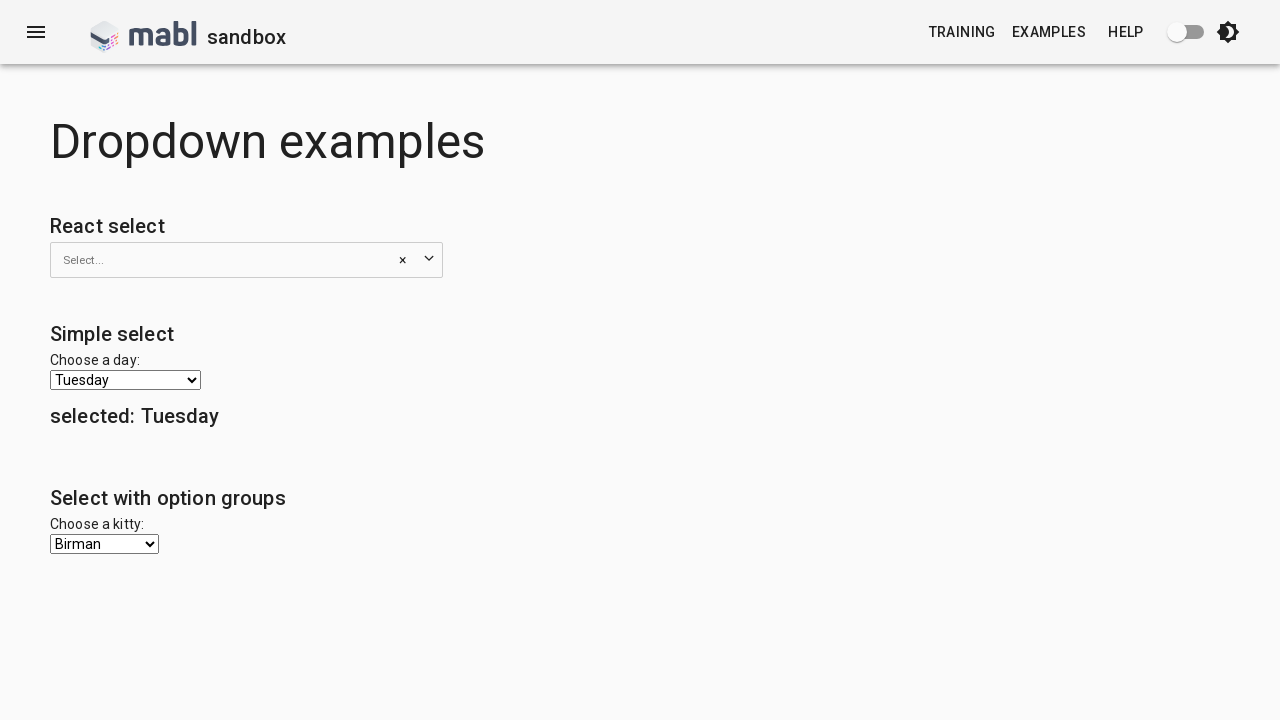

Retrieved text content from dropdown option
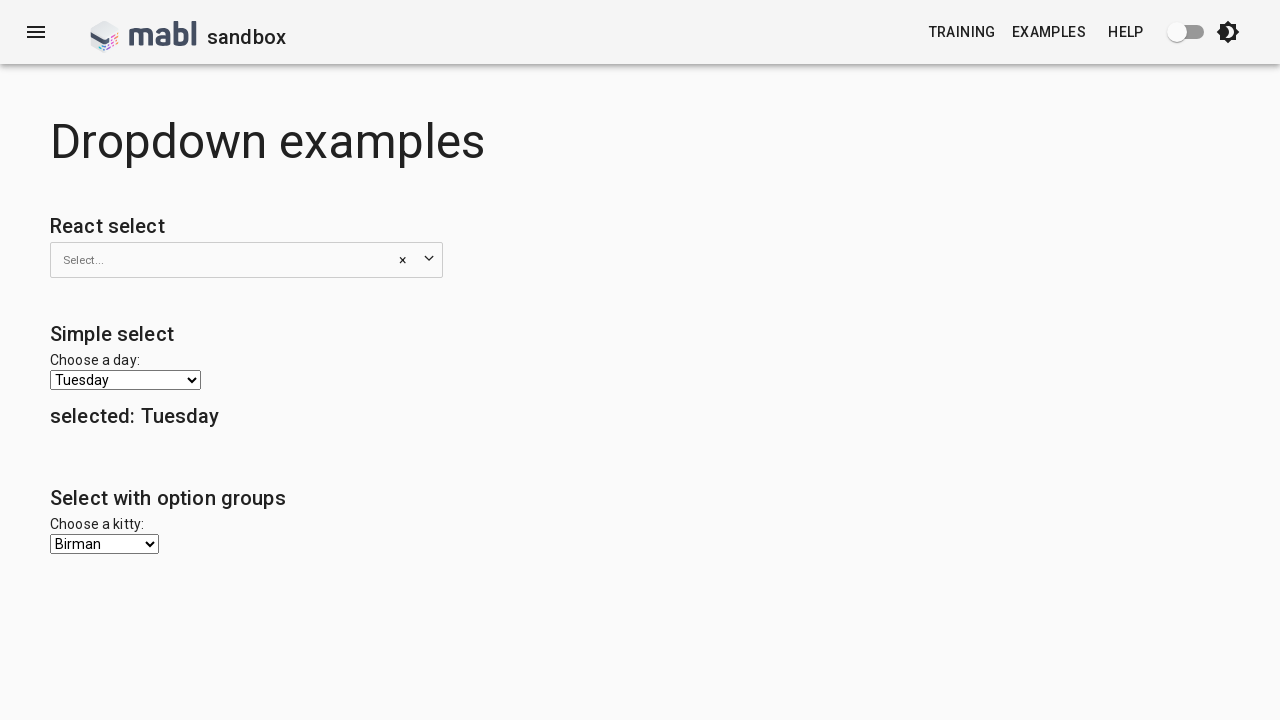

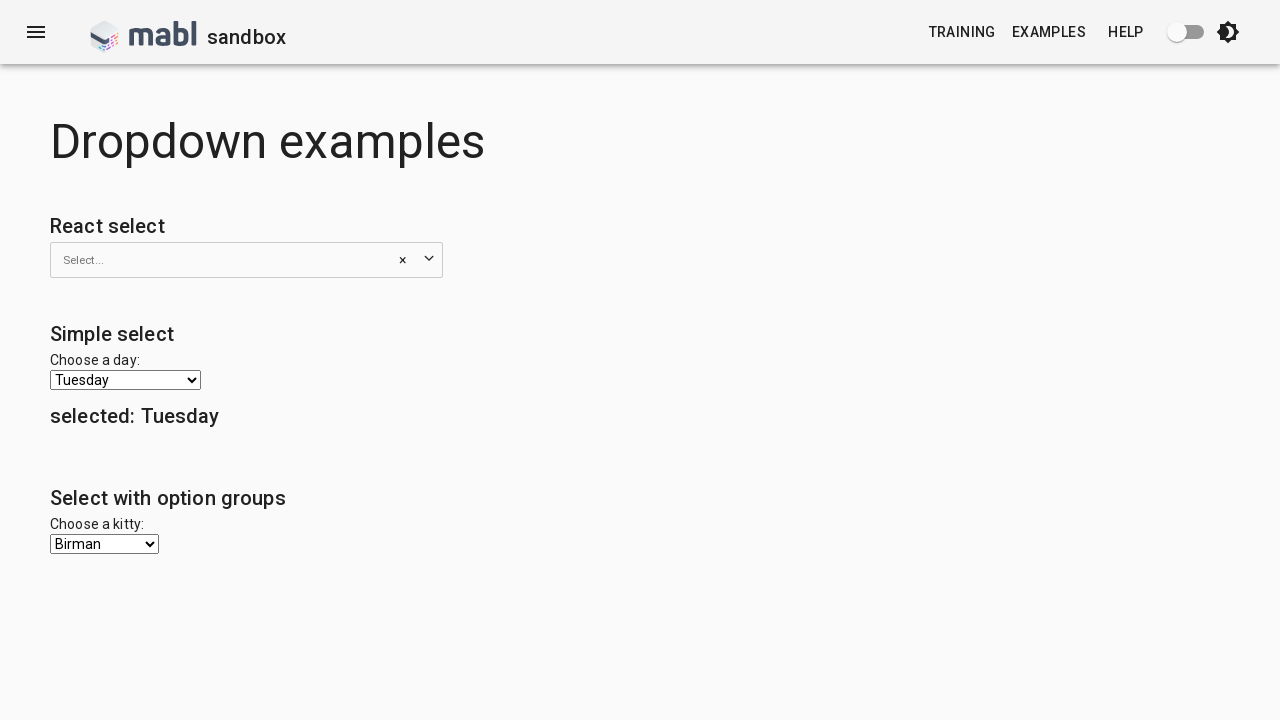